Toggles a checkbox from unchecked to checked state

Starting URL: https://www.selenium.dev/selenium/web/web-form.html

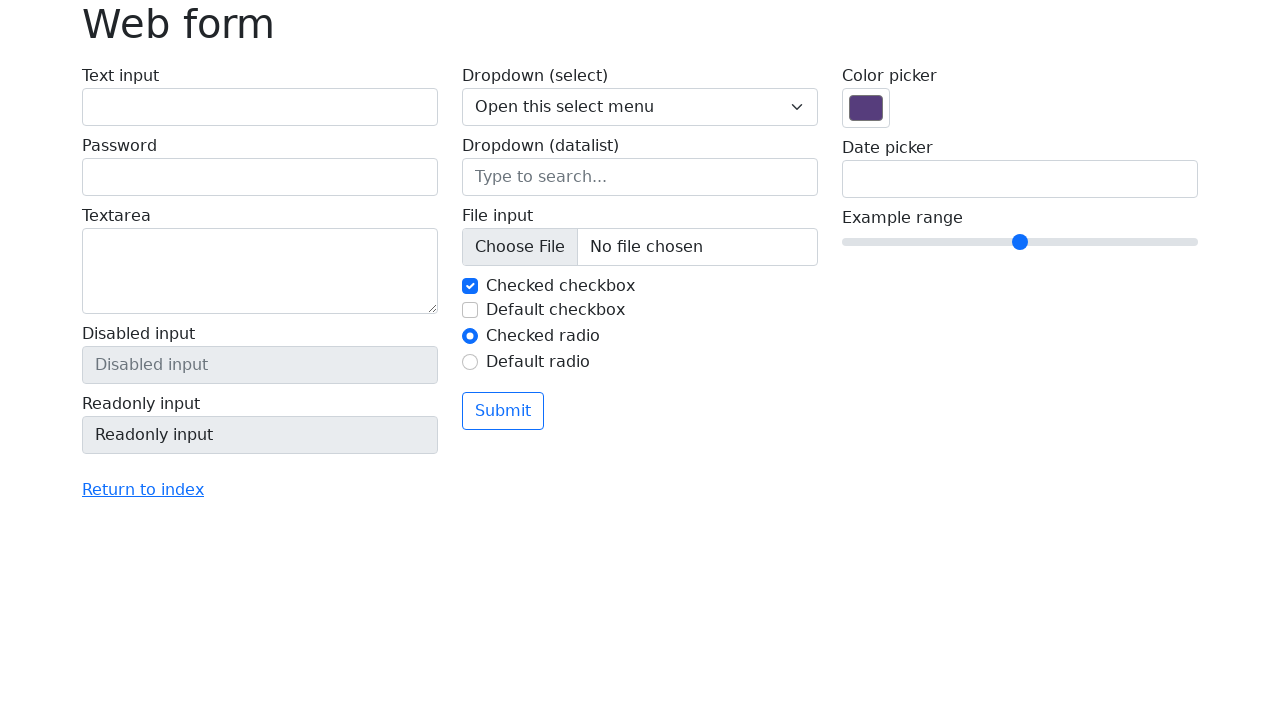

Located checkbox element with id 'my-check-2'
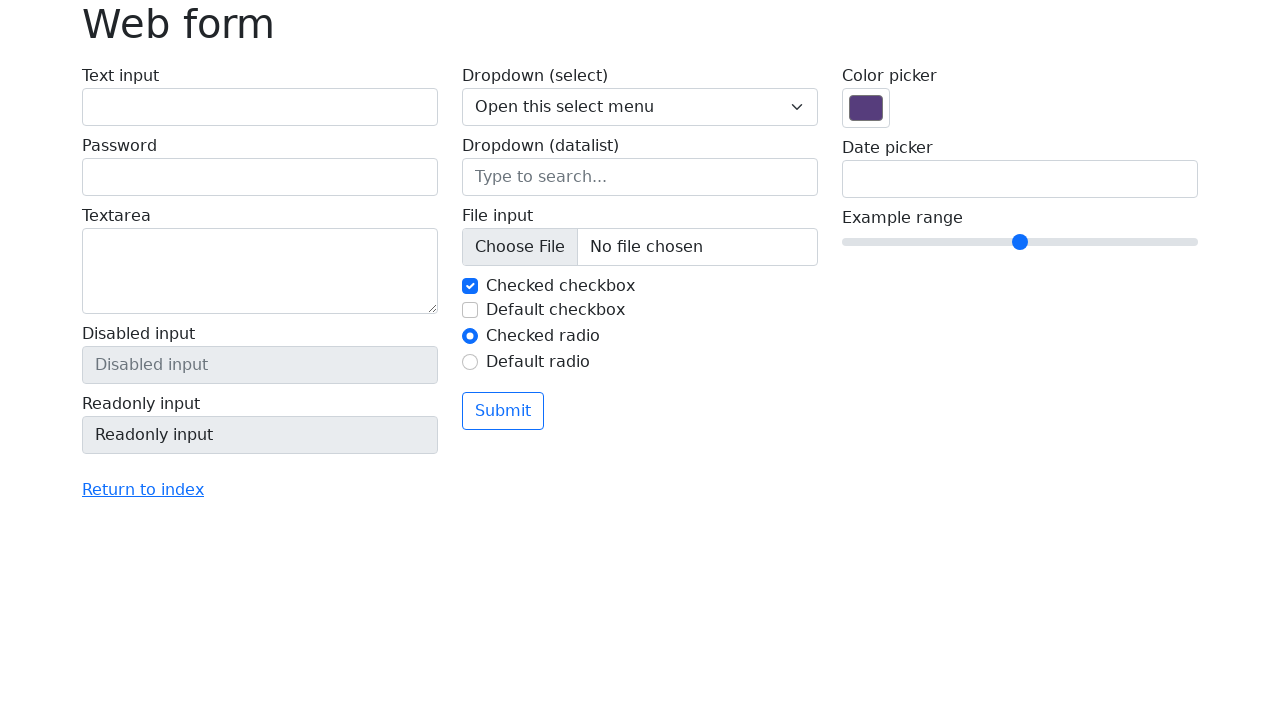

Verified checkbox is initially unchecked
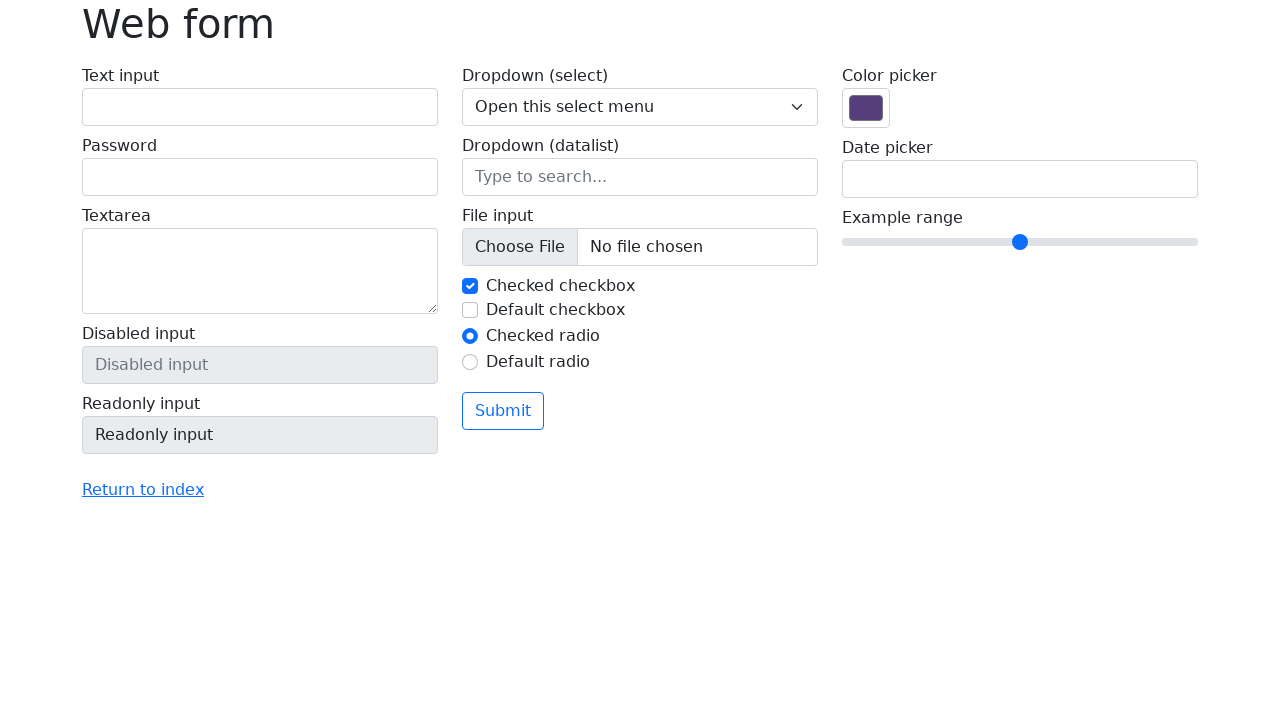

Clicked checkbox to enable it at (470, 310) on #my-check-2
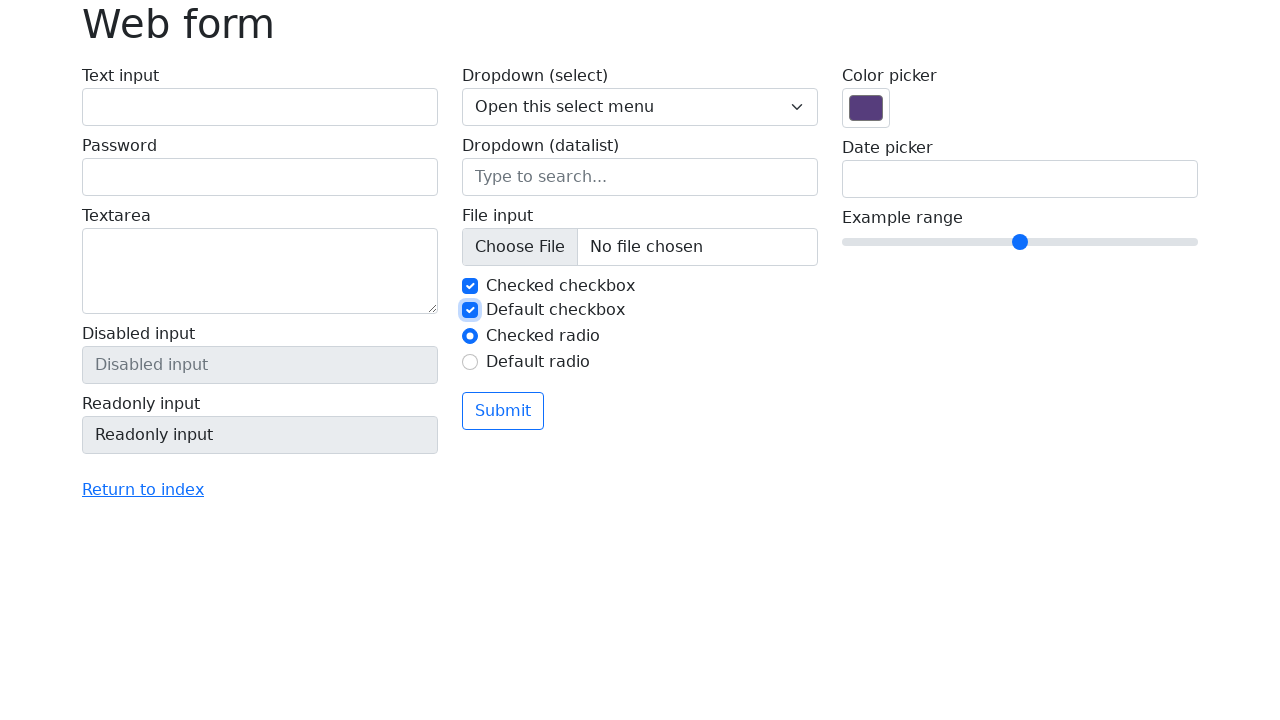

Verified checkbox is now checked
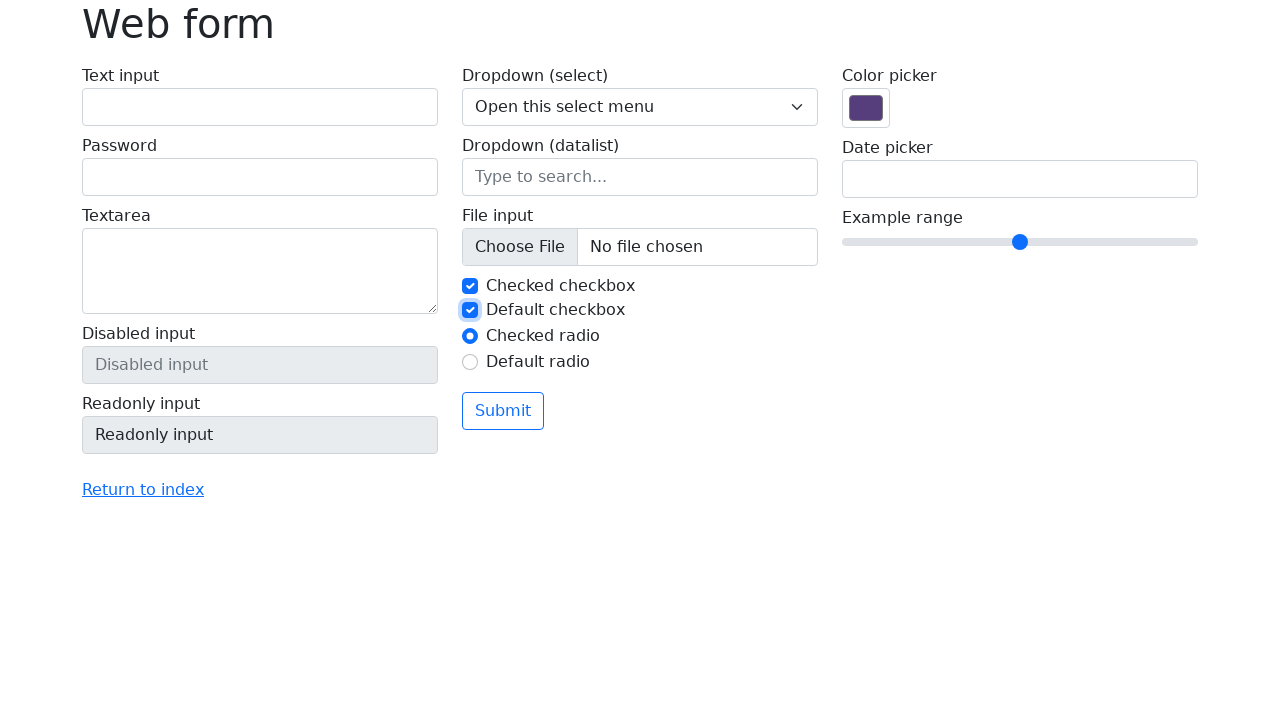

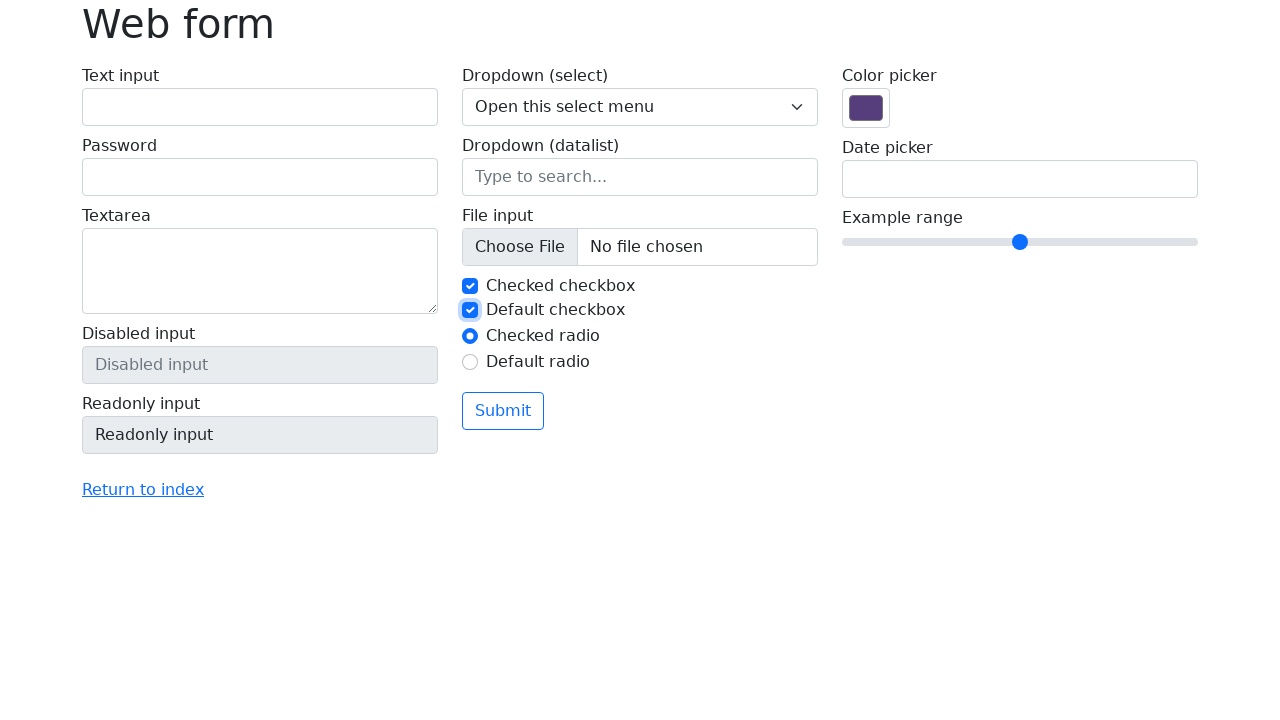